Tests dropdown select menu by selecting different options using various methods

Starting URL: https://bonigarcia.dev/selenium-webdriver-java/web-form.html

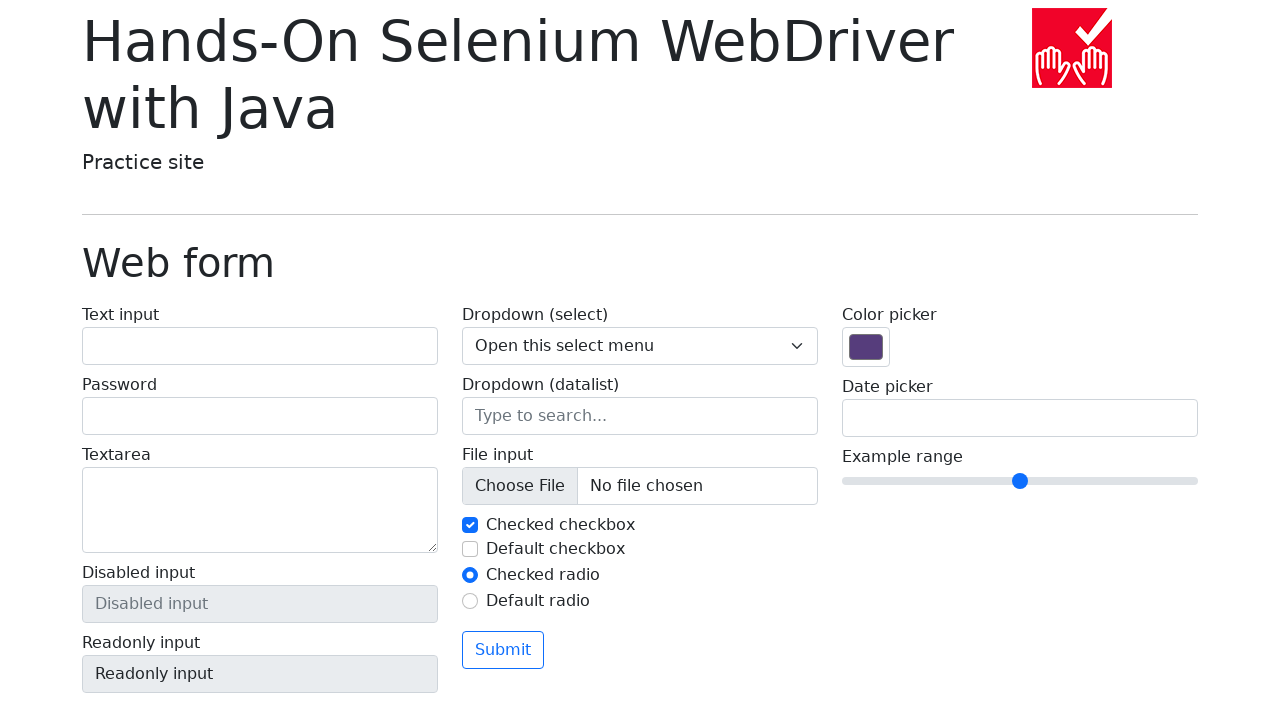

Selected 'Open this select menu' from dropdown on //select[@name='my-select']
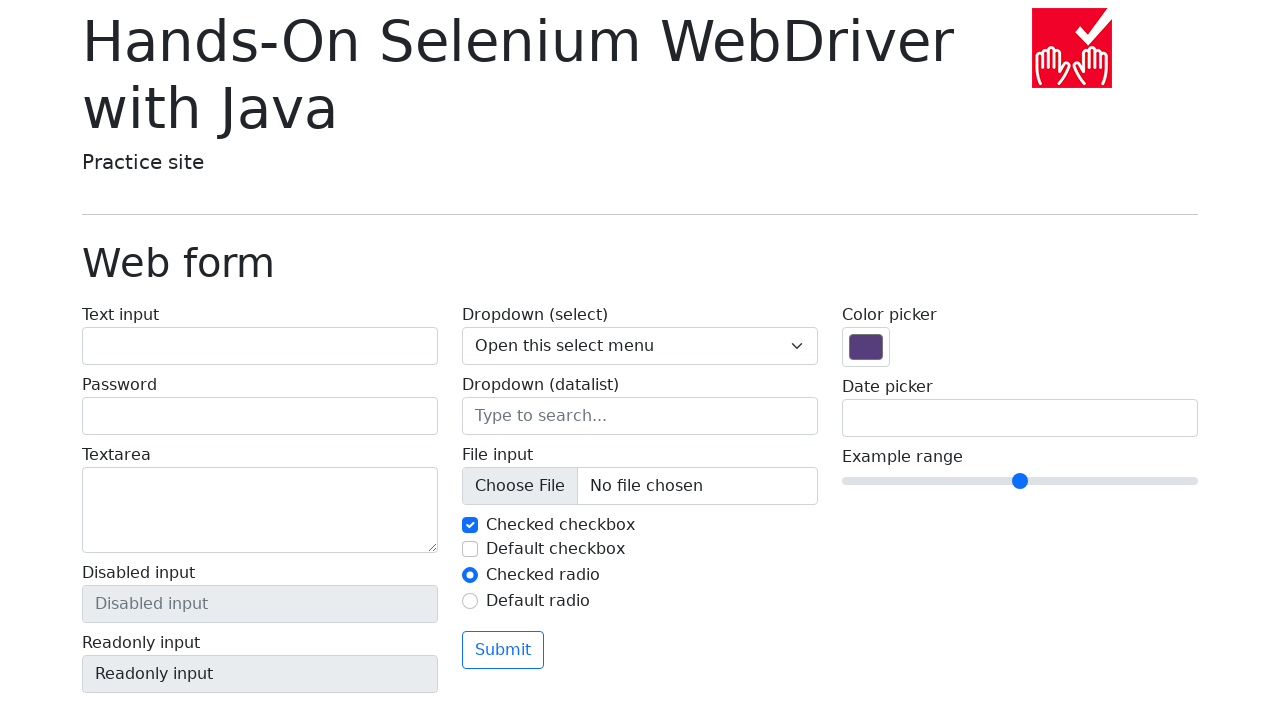

Selected option with value '1' from dropdown on //select[@name='my-select']
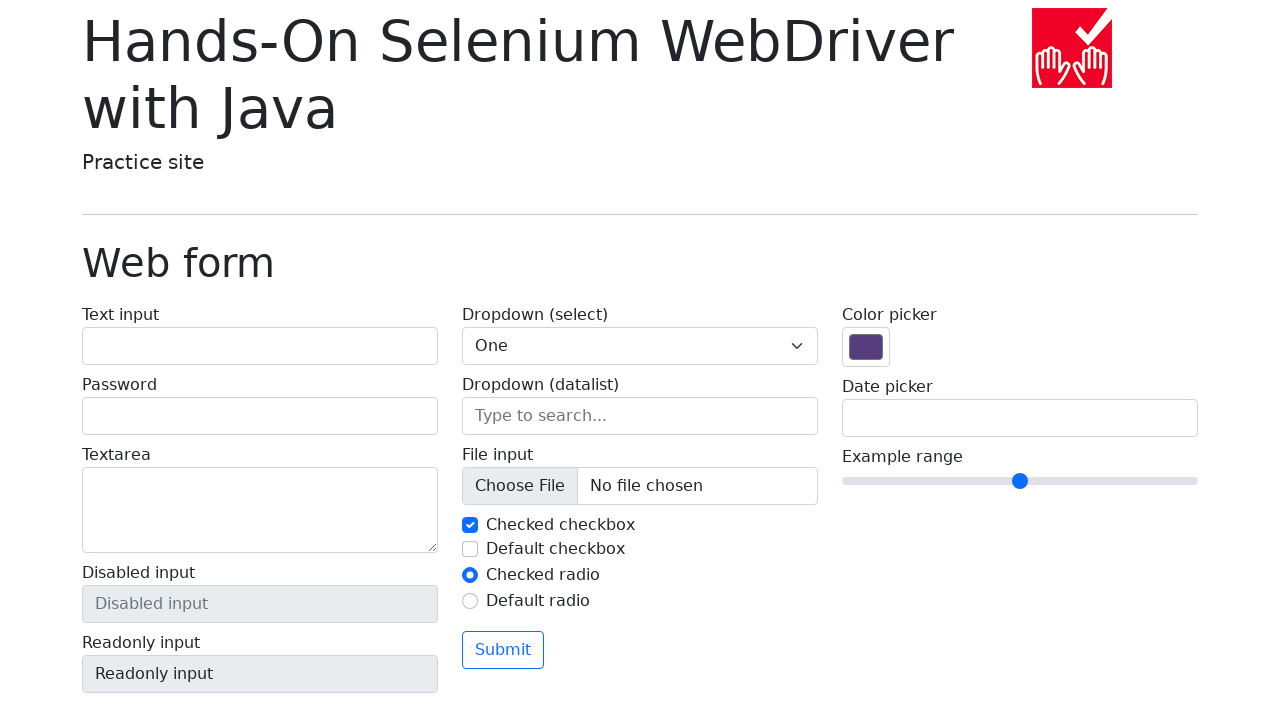

Selected option with value '2' from dropdown on //select[@name='my-select']
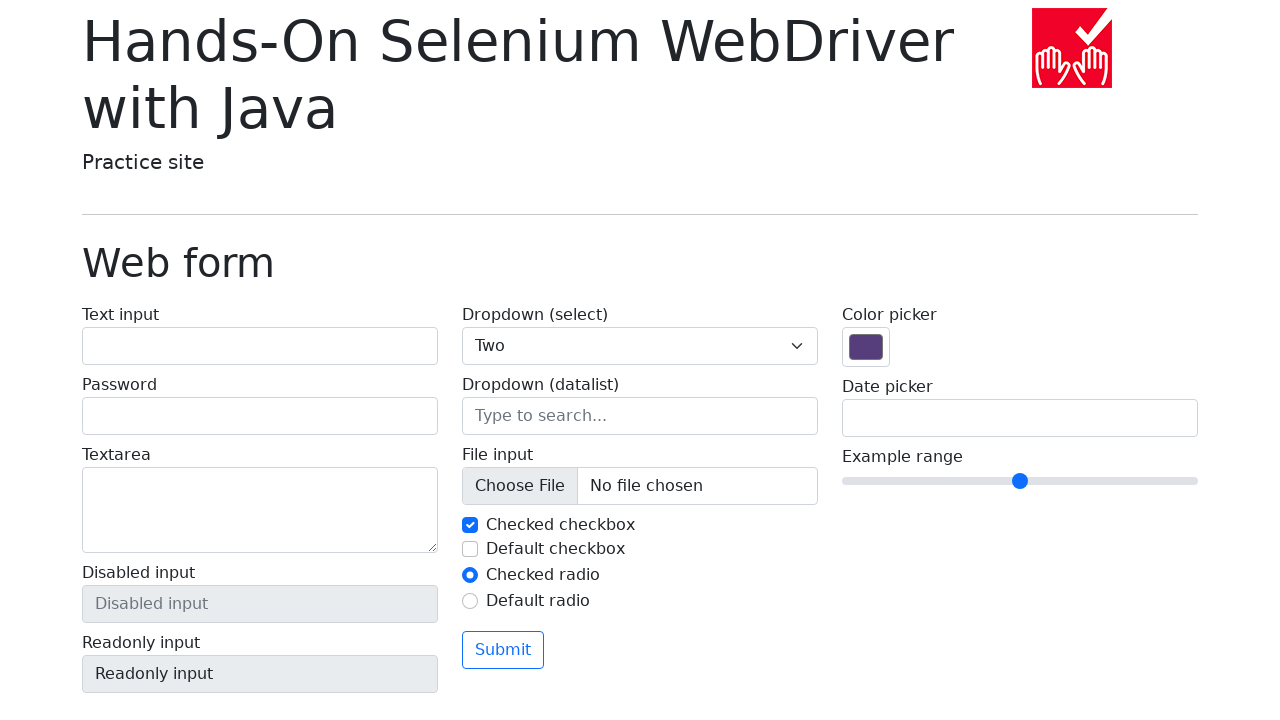

Selected 'Three' from dropdown by visible text on //select[@name='my-select']
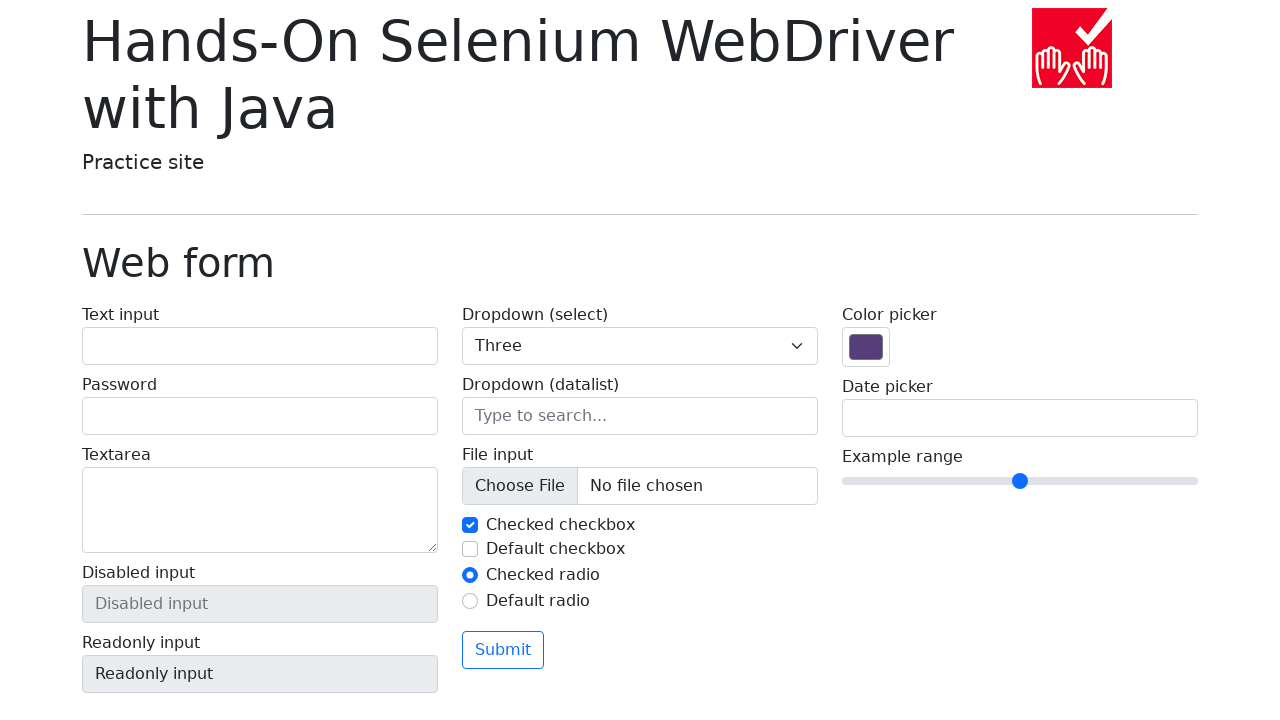

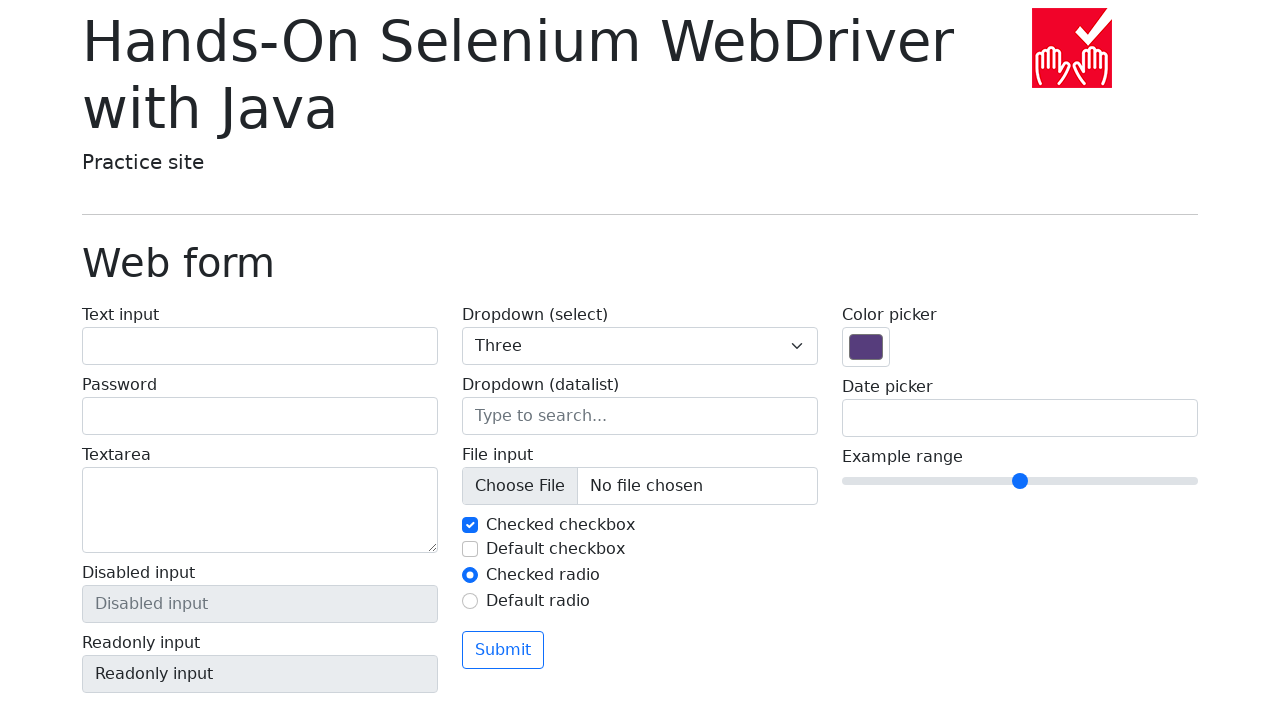